Navigates to an alerts demo page and verifies the page loads correctly by maximizing the window and waiting for content.

Starting URL: https://www.hyrtutorials.com/p/alertsdemo.html

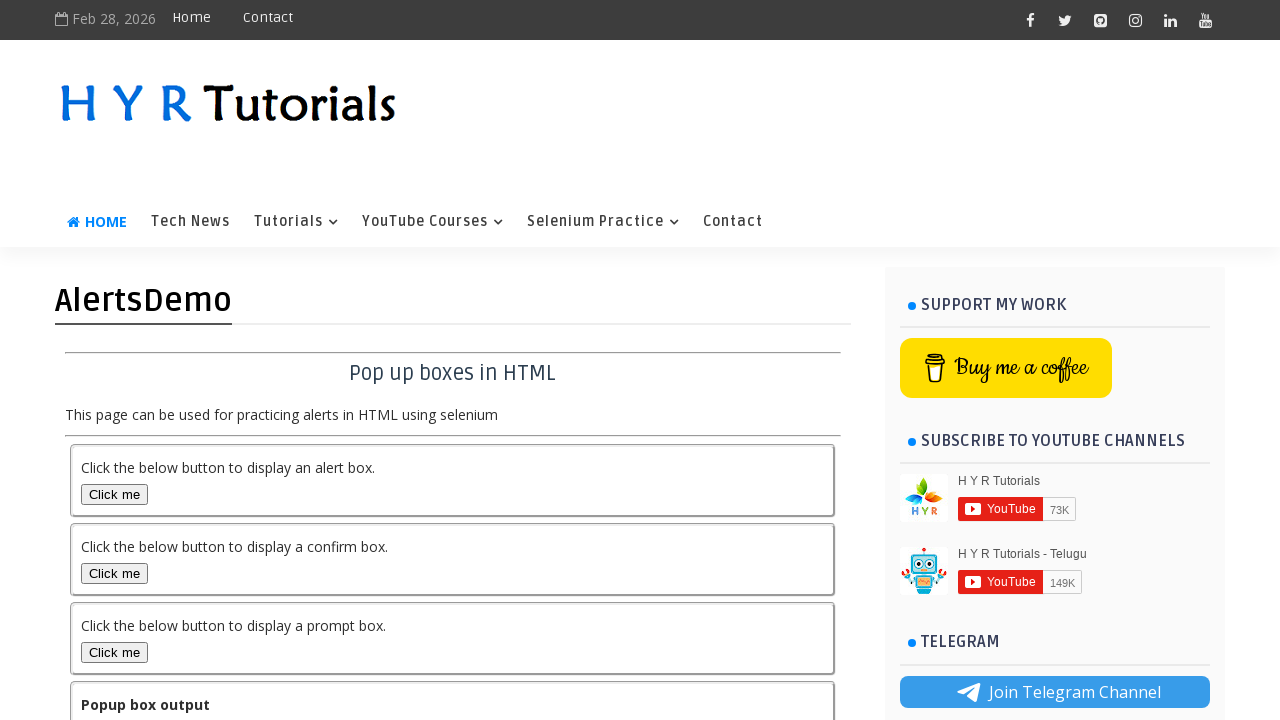

Navigated to alerts demo page
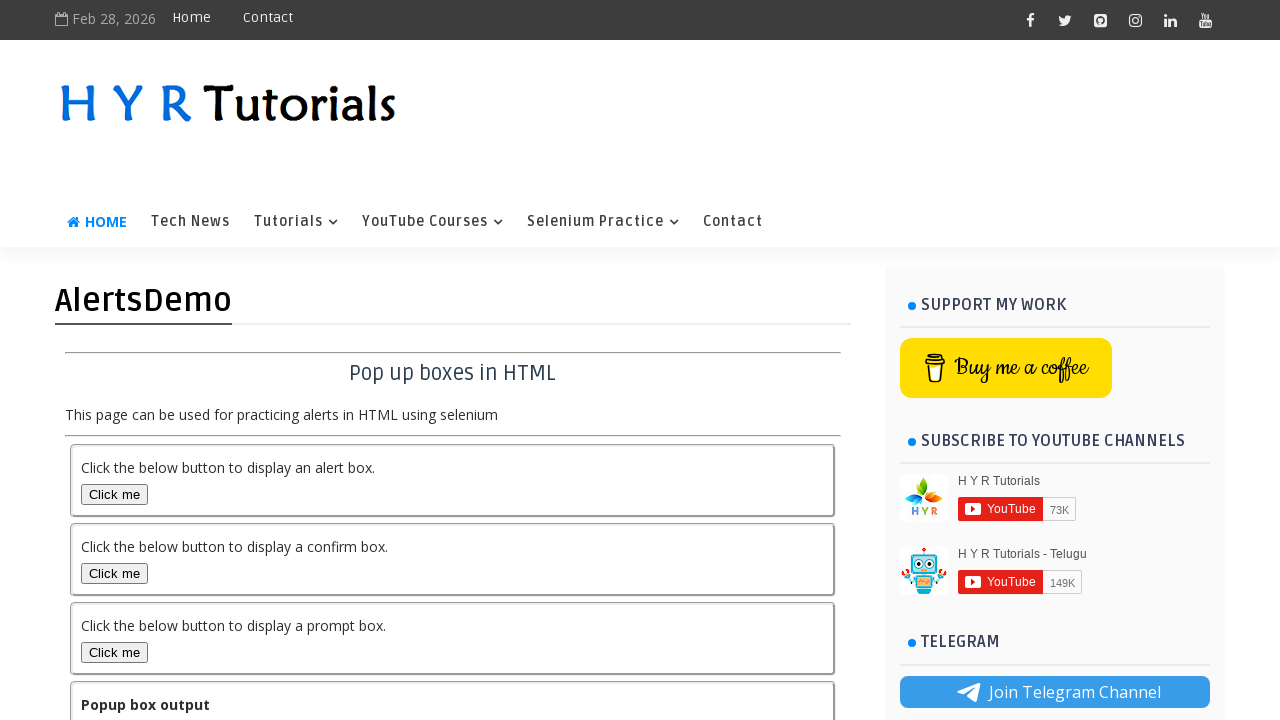

Set viewport size to 1920x1080
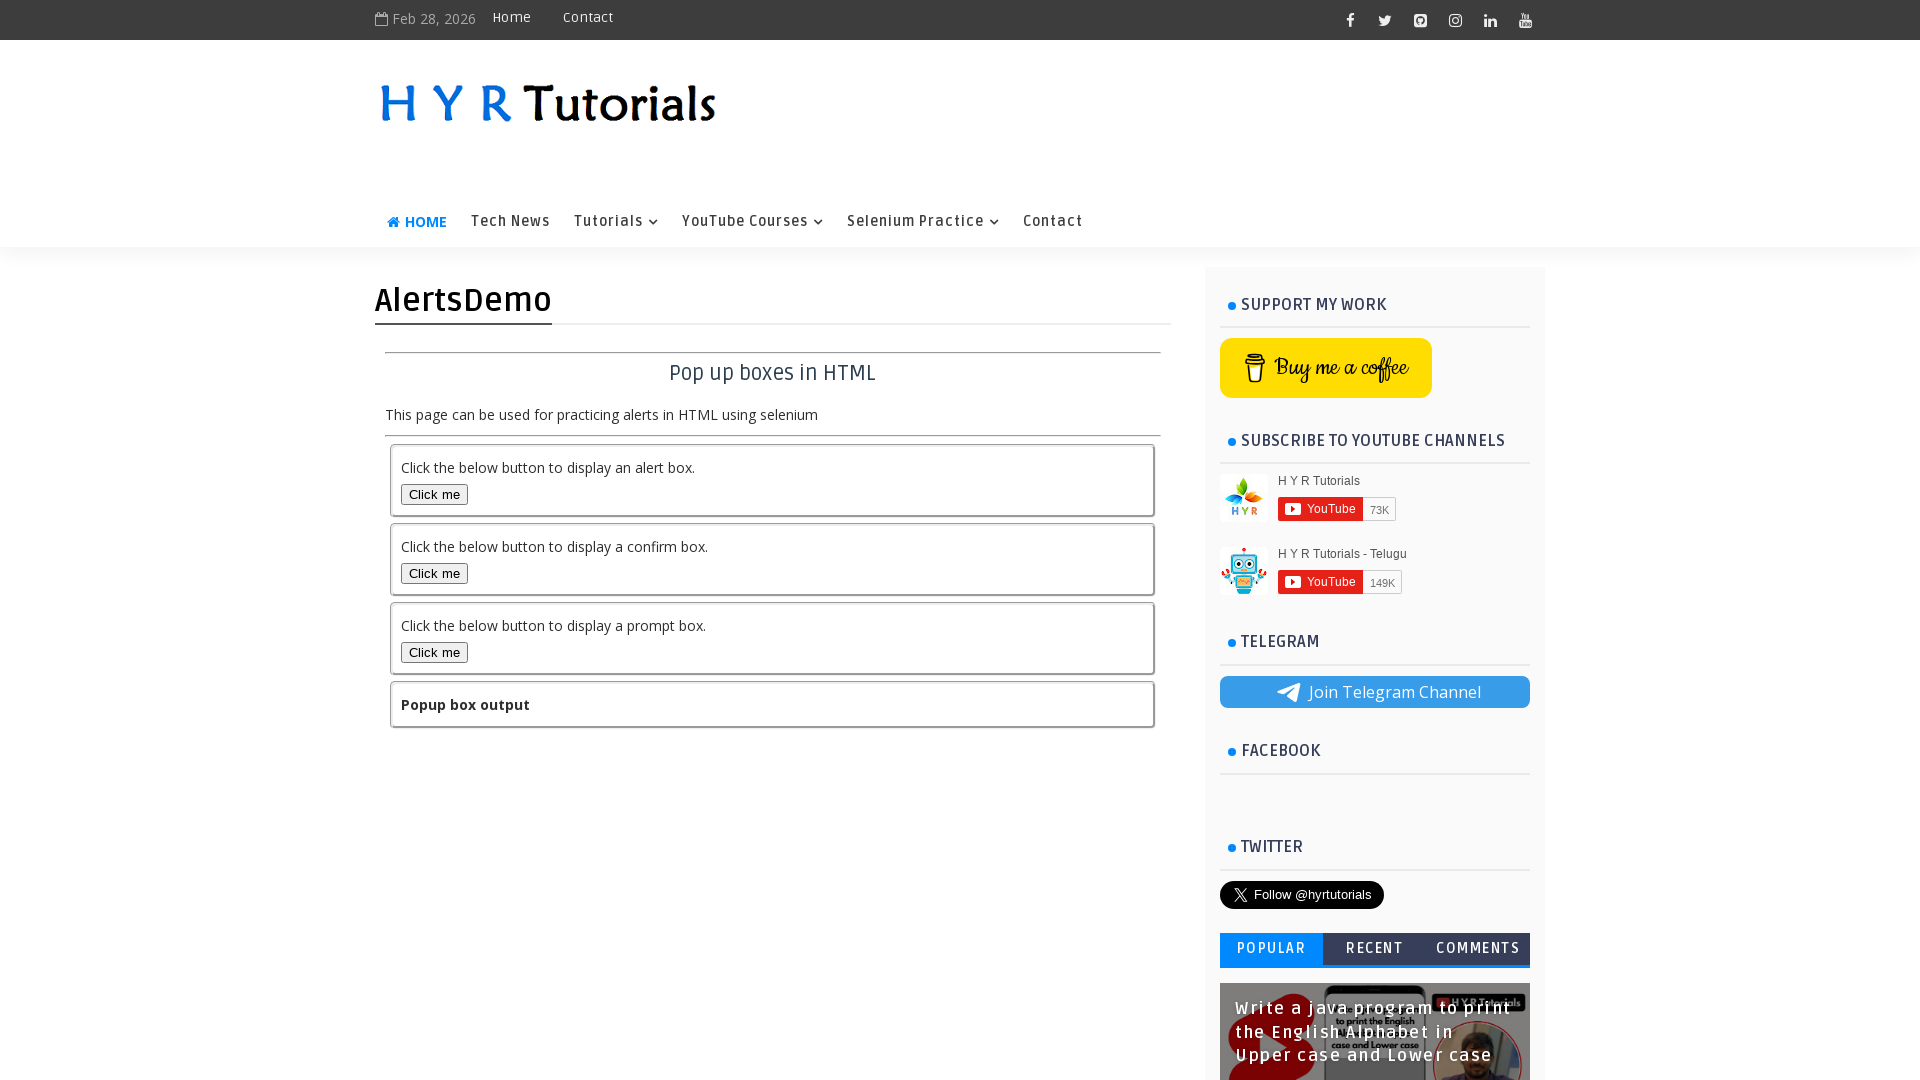

Page fully loaded (networkidle state)
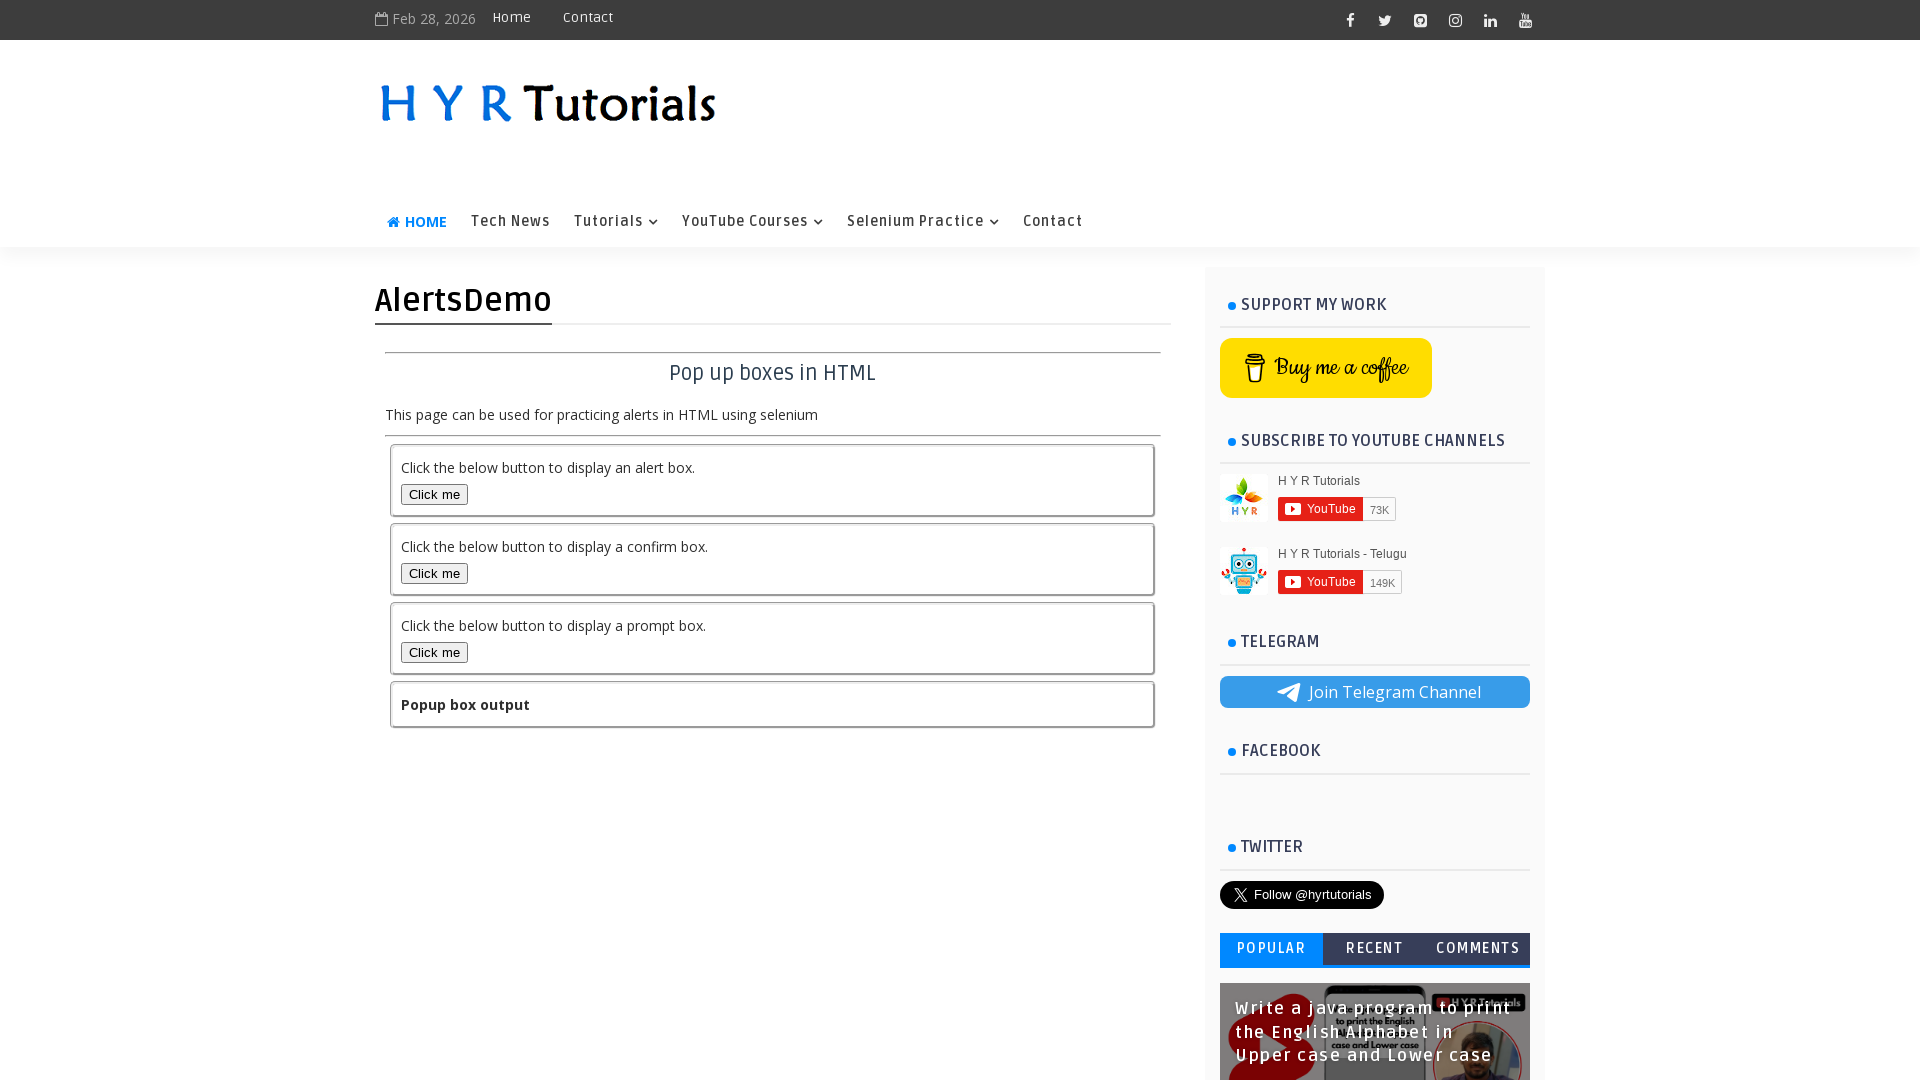

Body element is present, page content verified
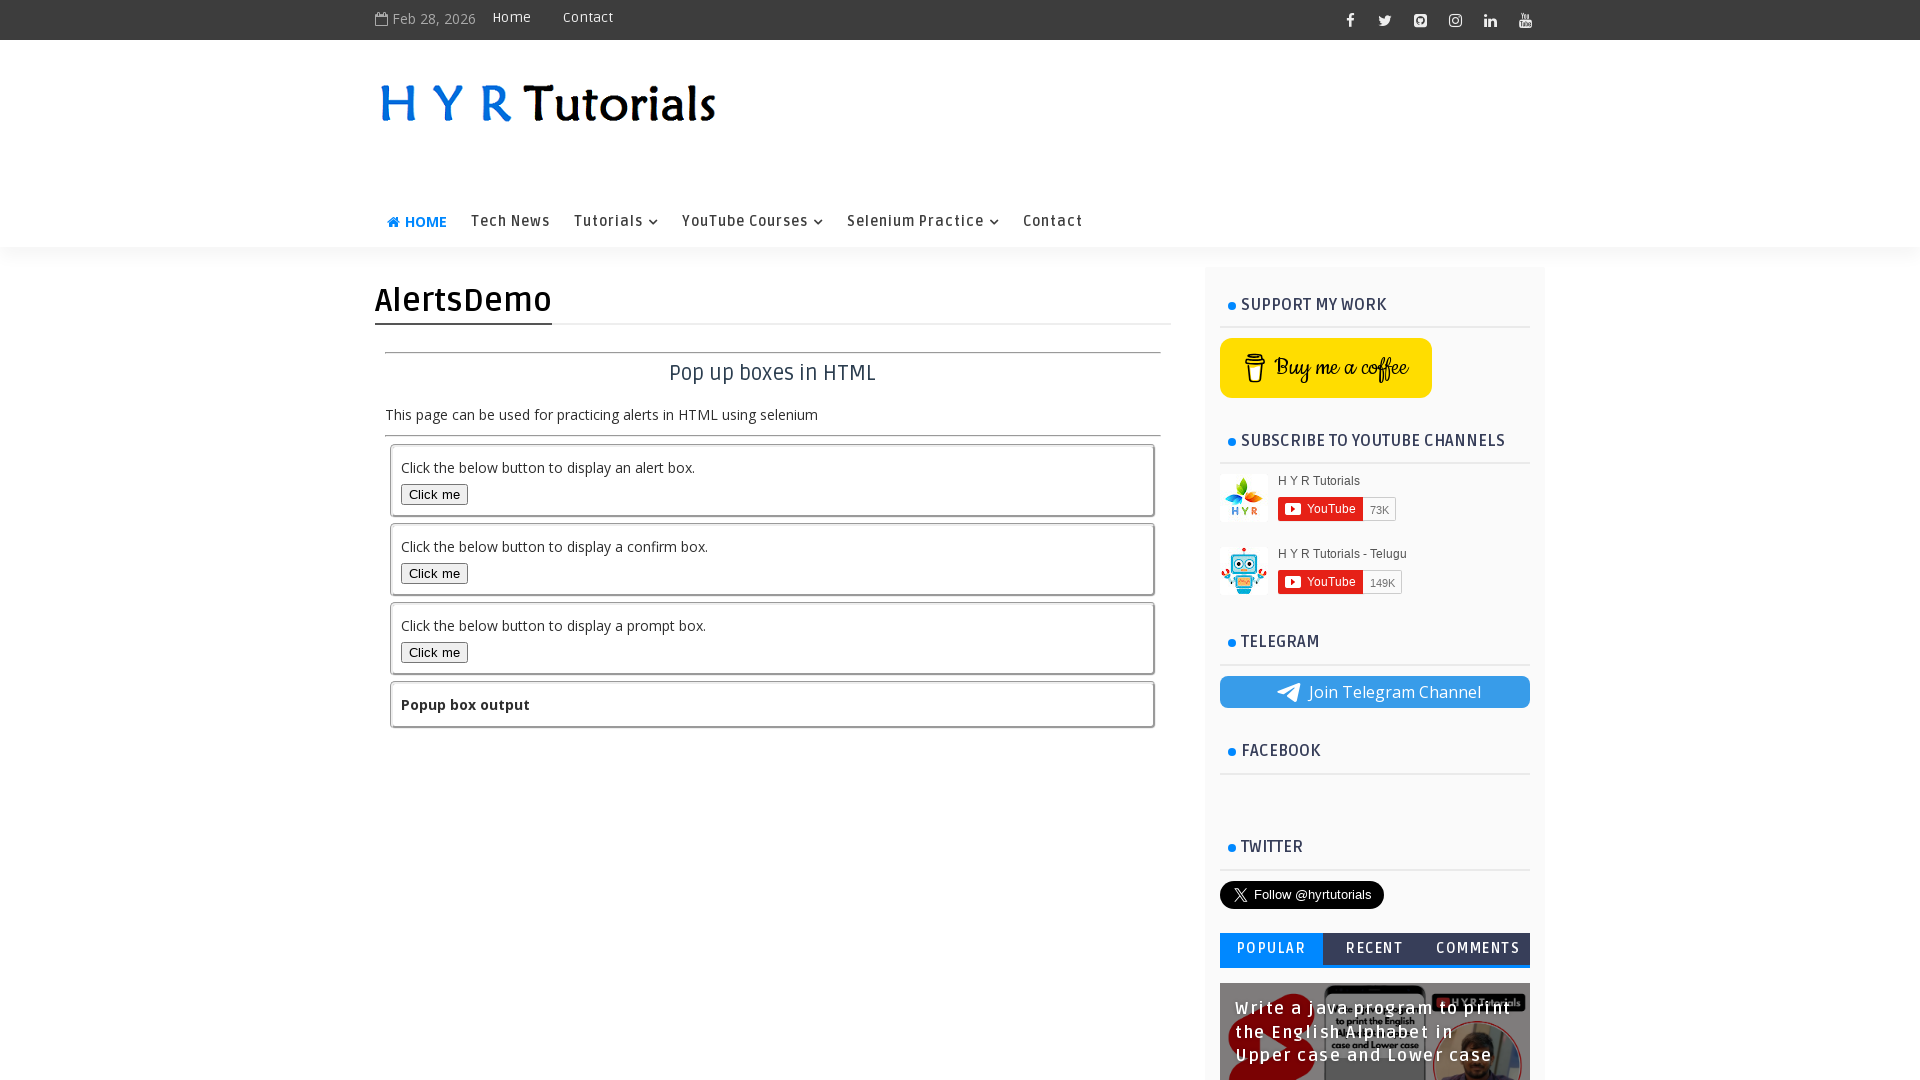

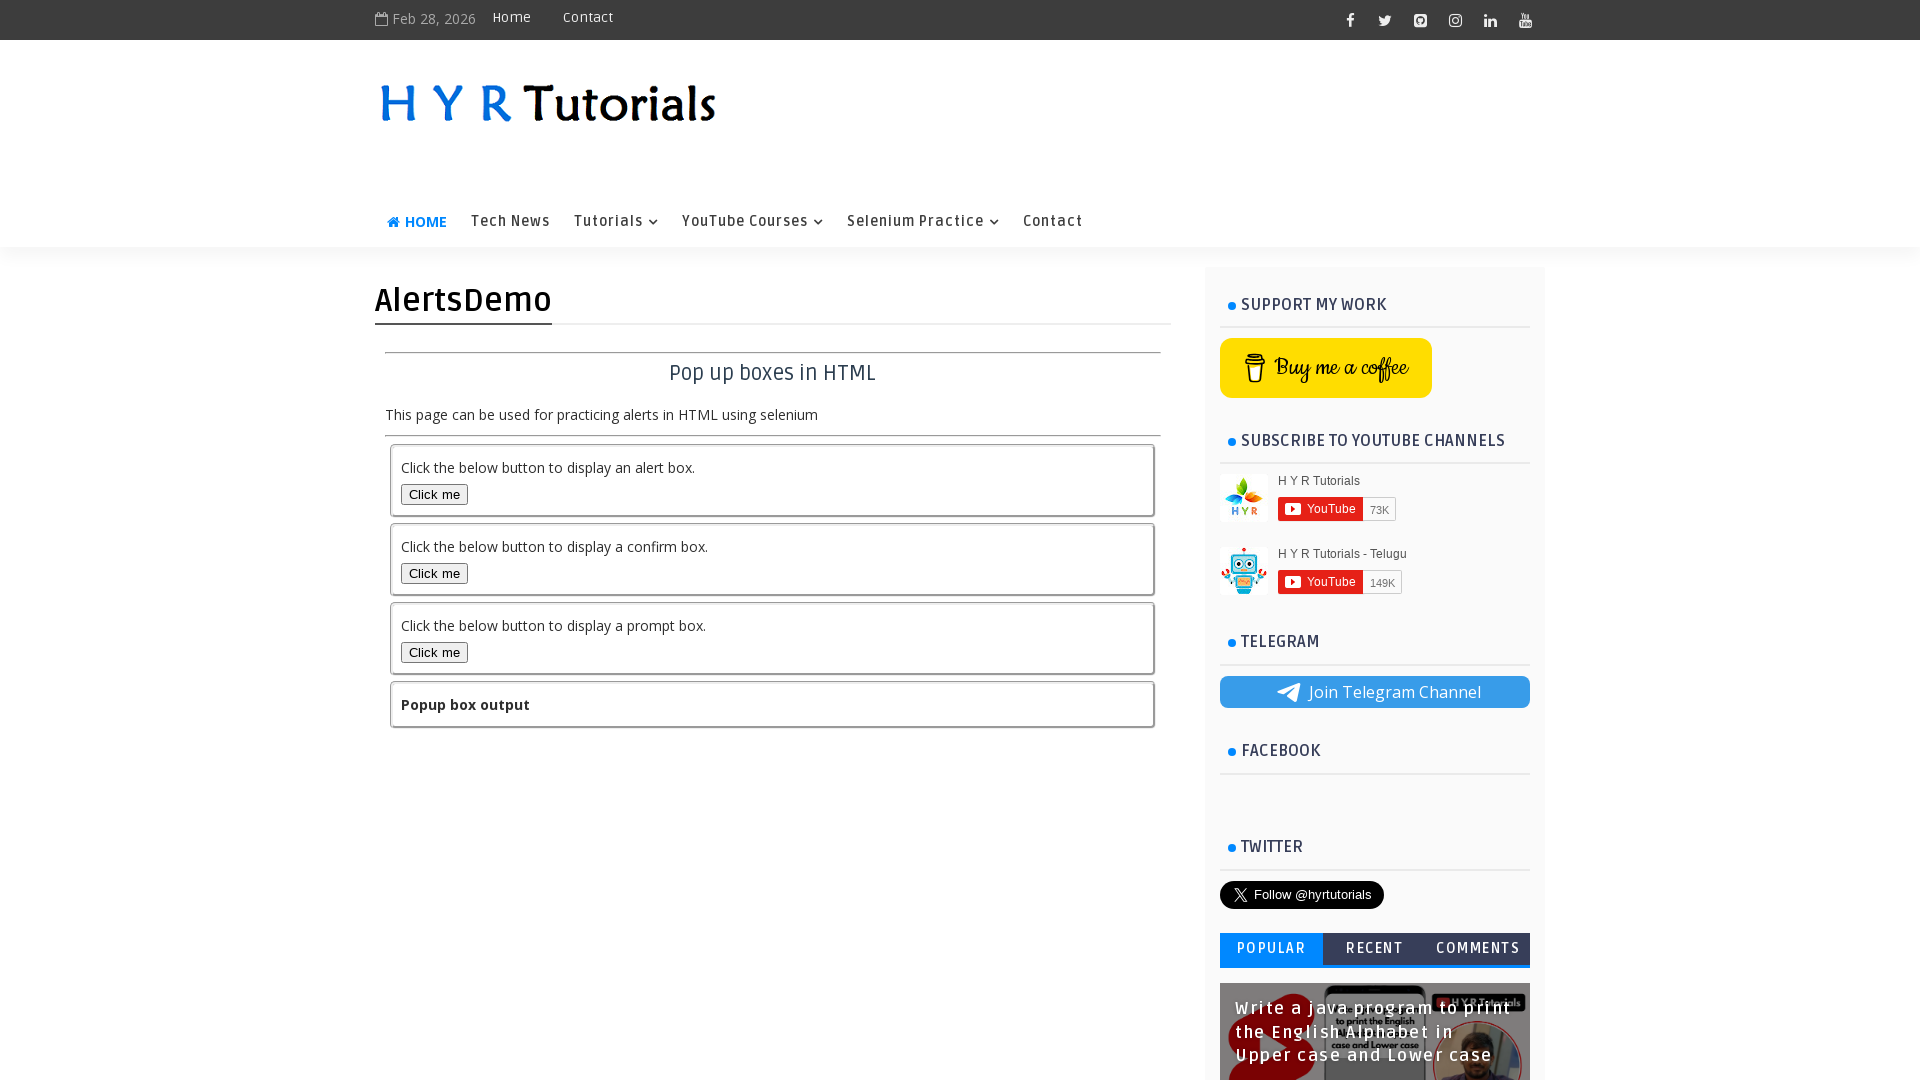